Tests the web tables functionality on demoqa.com by adding a new record with first name and last name, editing it, and then deleting it.

Starting URL: https://demoqa.com/webtables

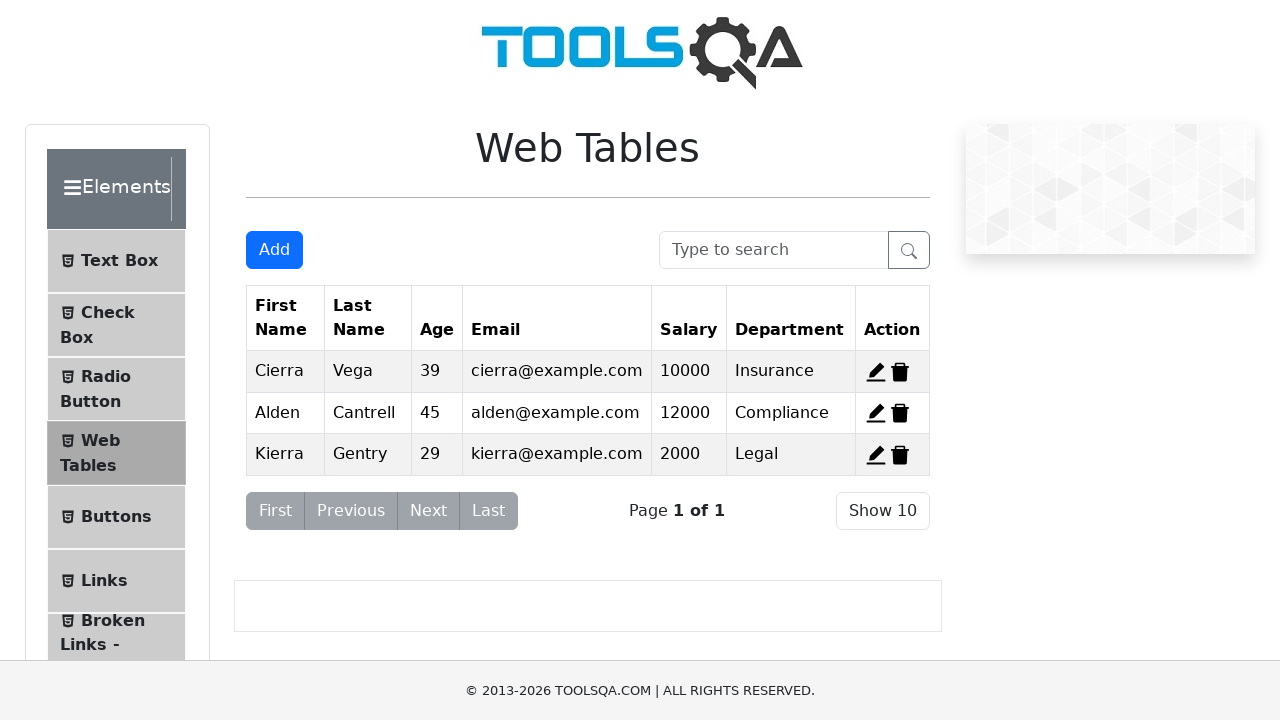

Clicked Add button to open registration form at (274, 250) on #addNewRecordButton
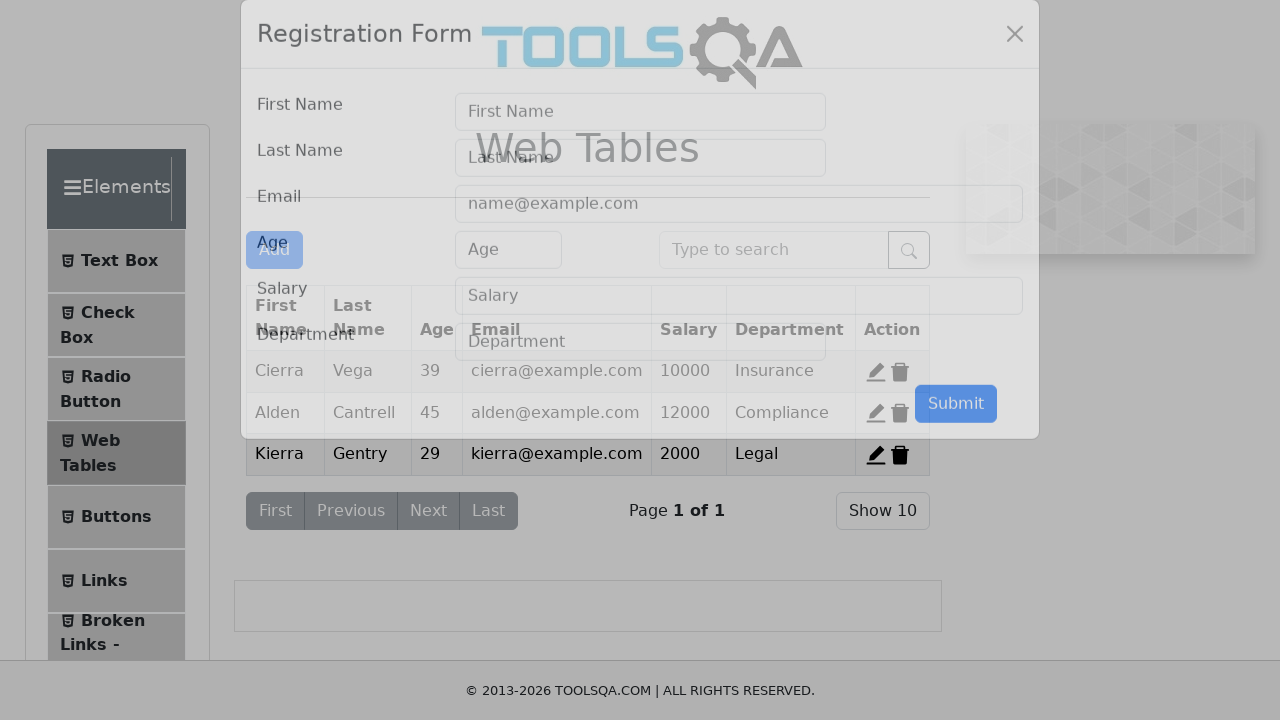

Registration form appeared
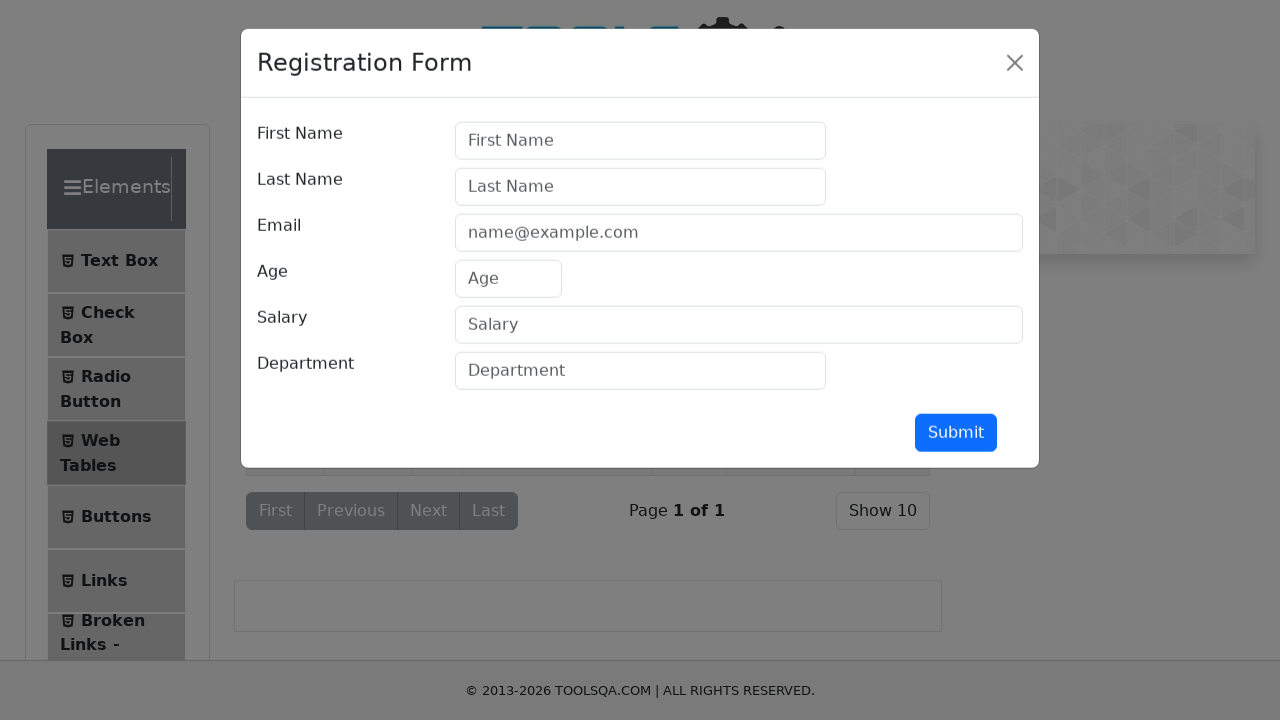

Filled first name with 'Ankit' on #firstName
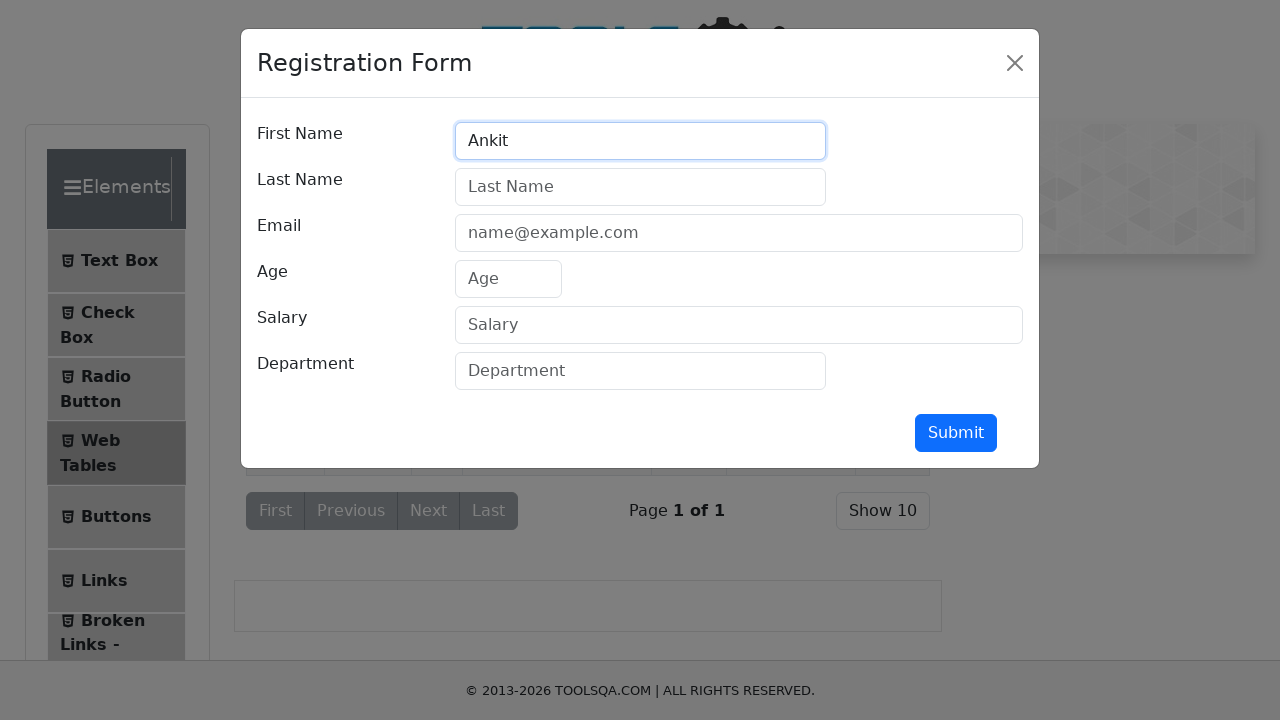

Filled last name with 'Patel' on #lastName
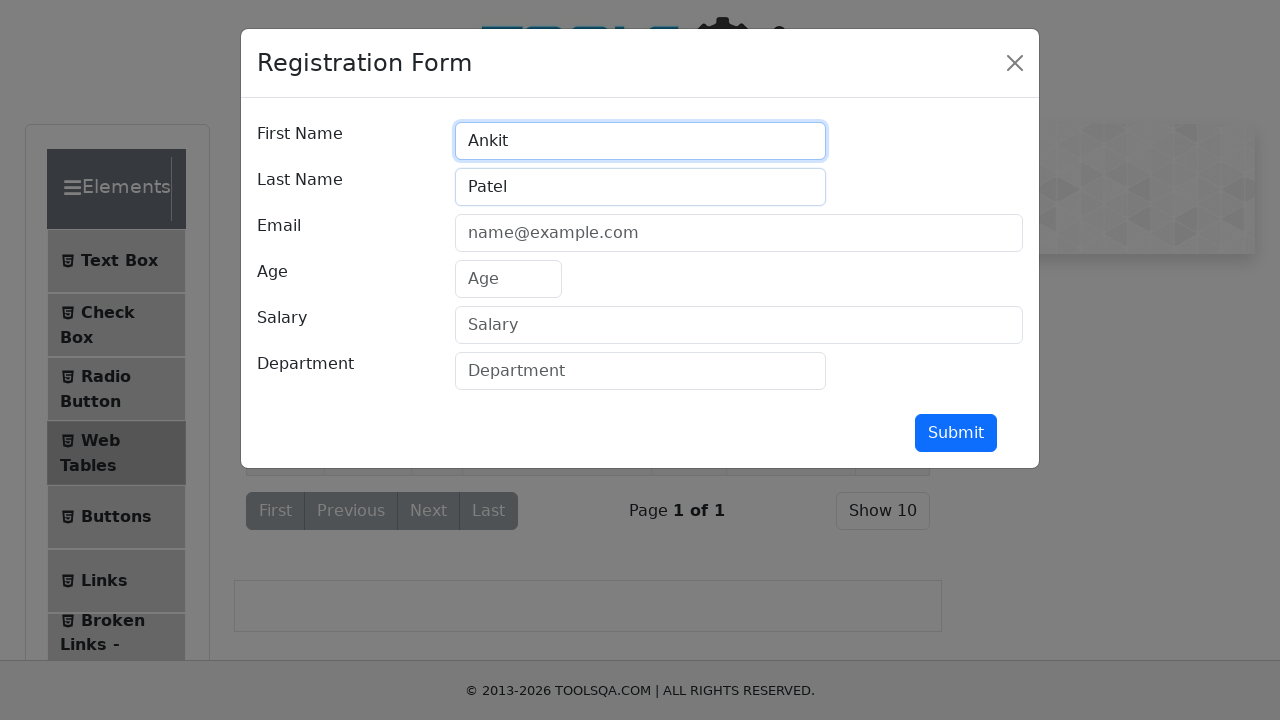

Filled email with 'ankit.patel@example.com' on #userEmail
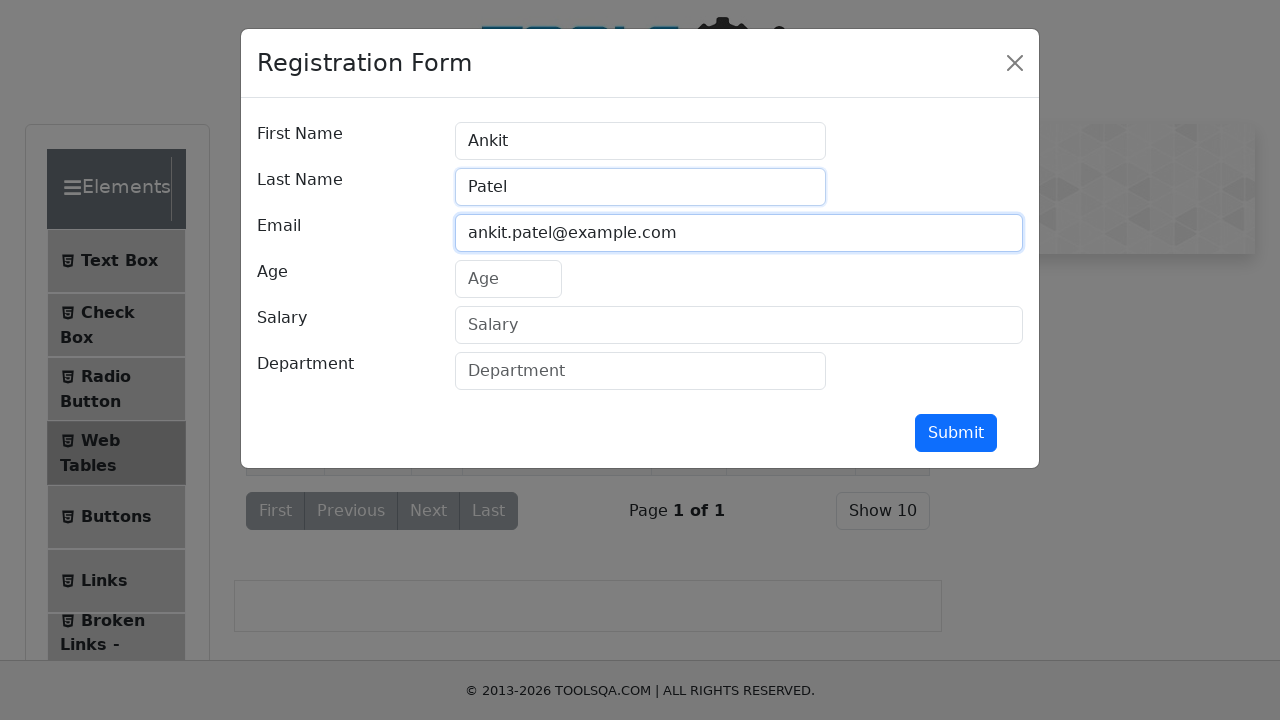

Filled age with '28' on #age
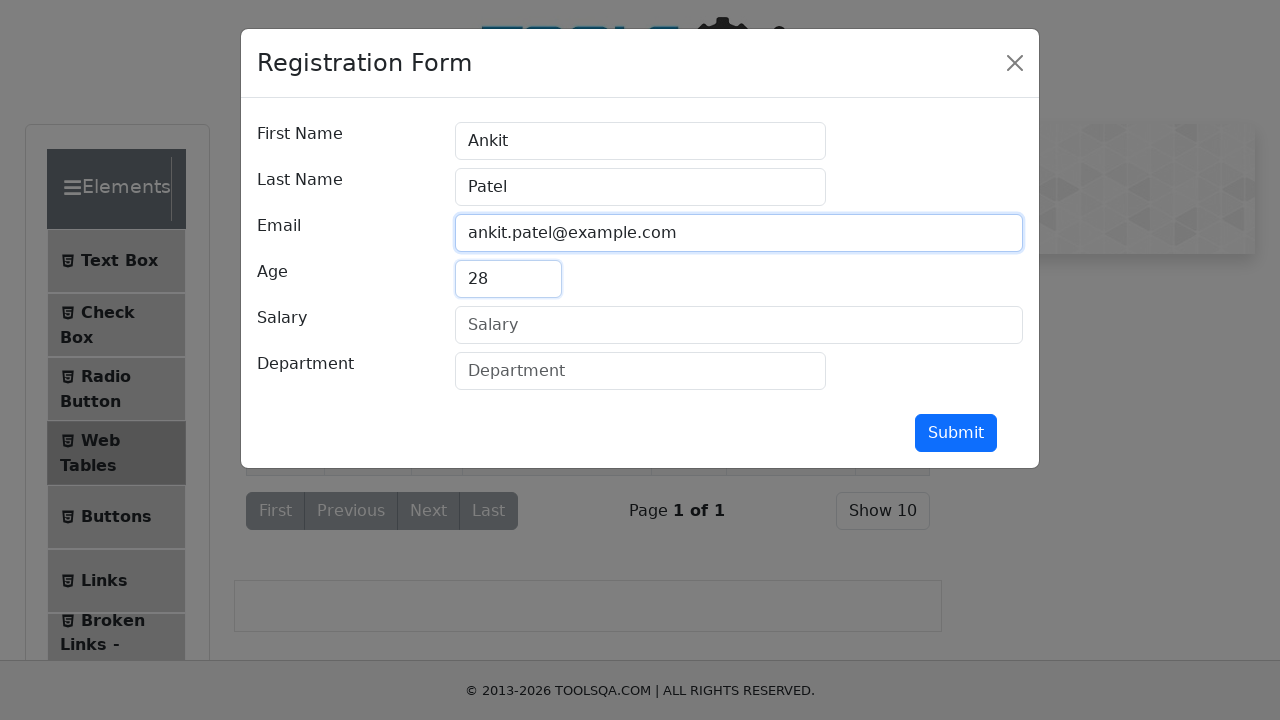

Filled salary with '50000' on #salary
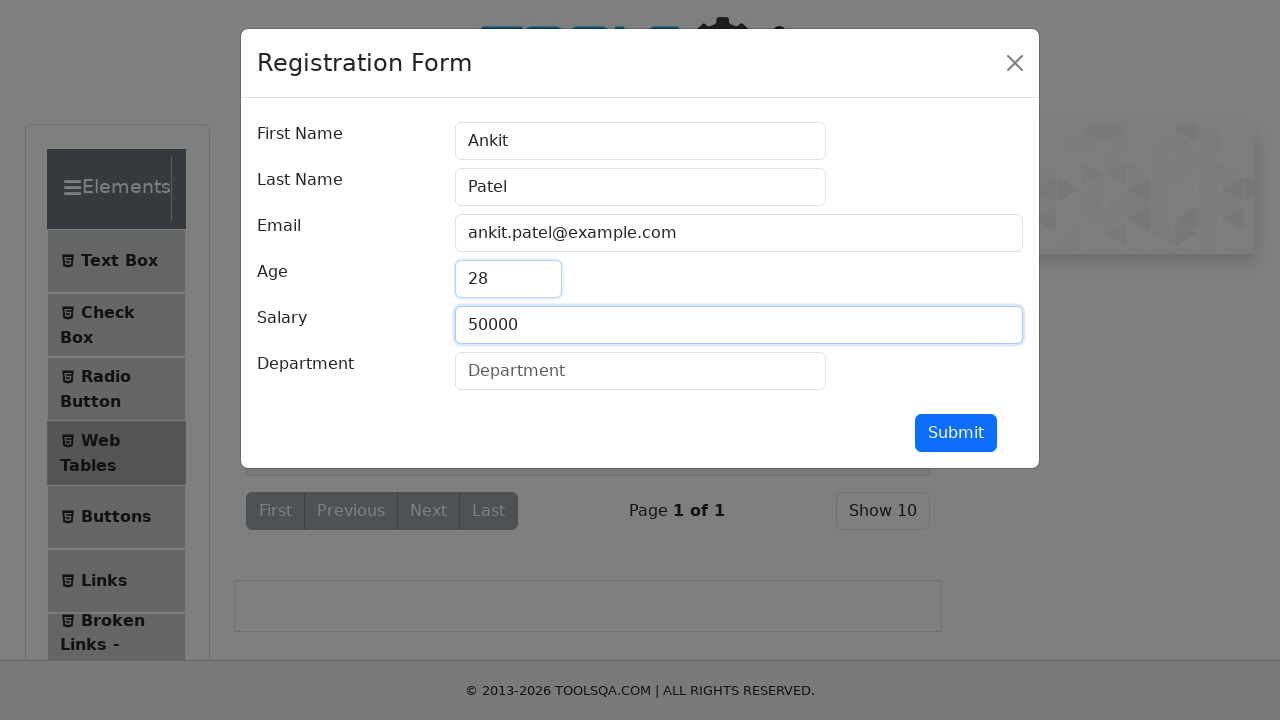

Filled department with 'Engineering' on #department
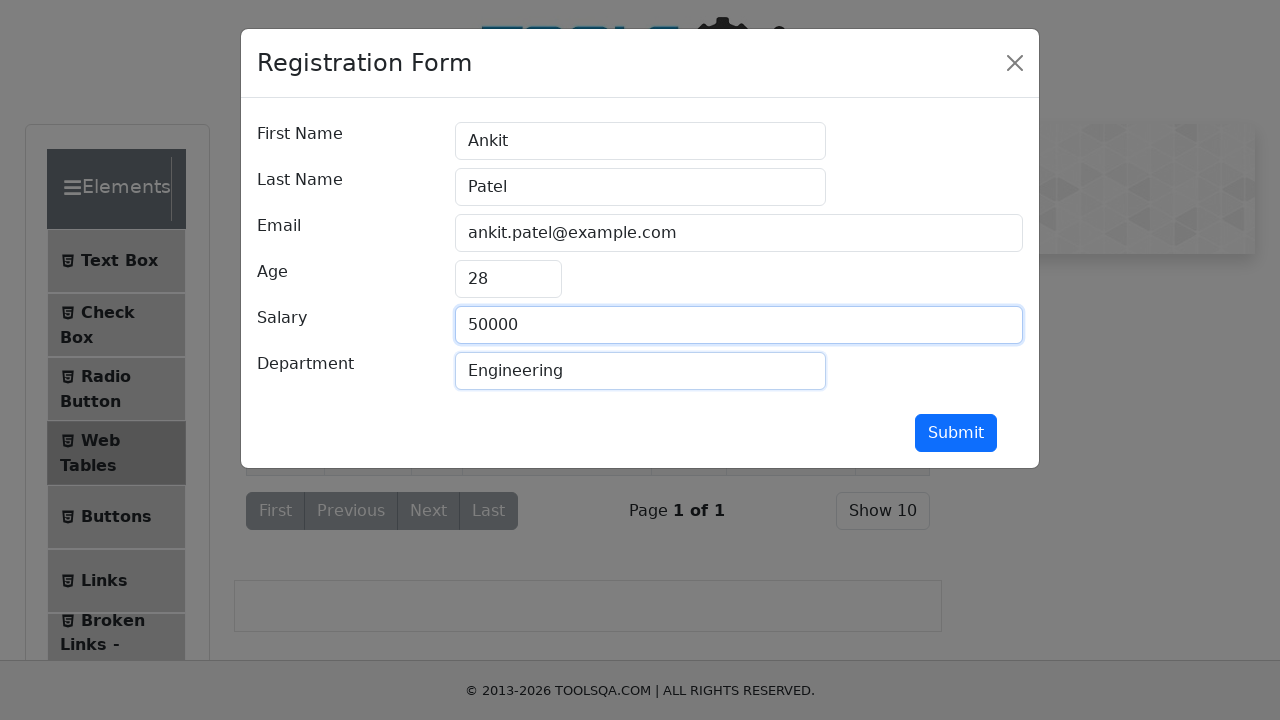

Clicked Submit button to add new record at (956, 433) on #submit
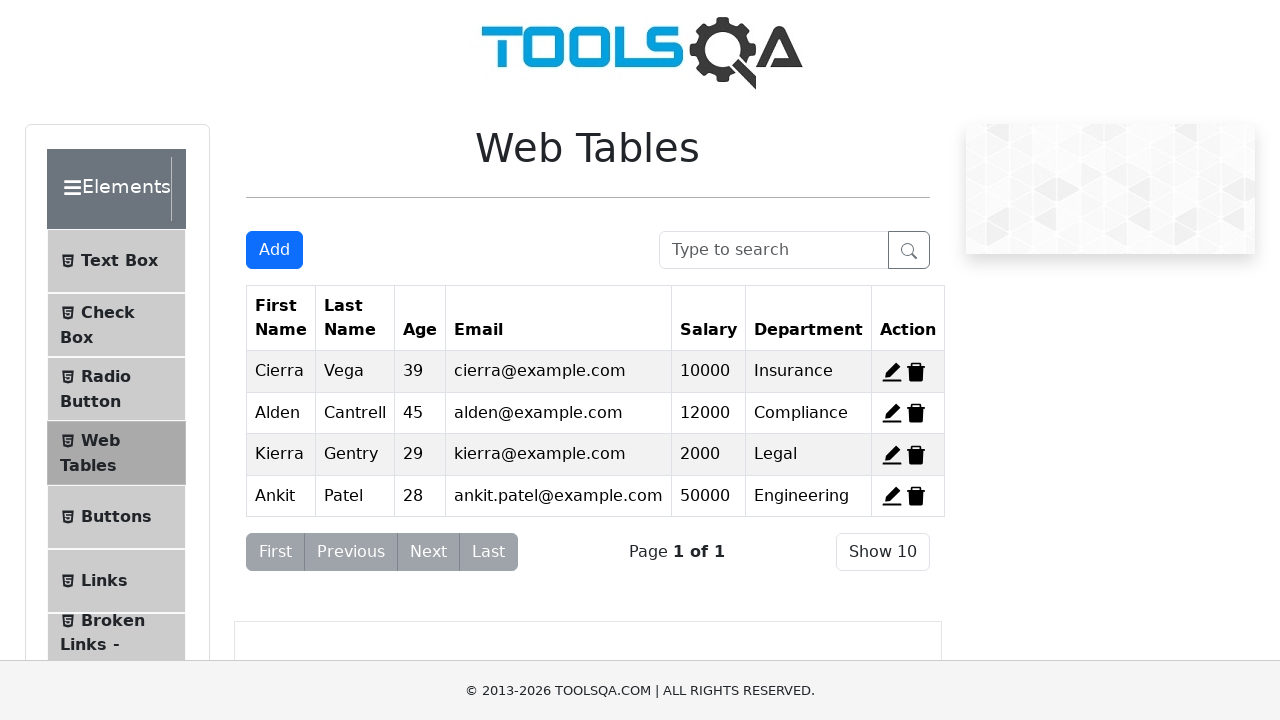

Waited for modal to close and table to update
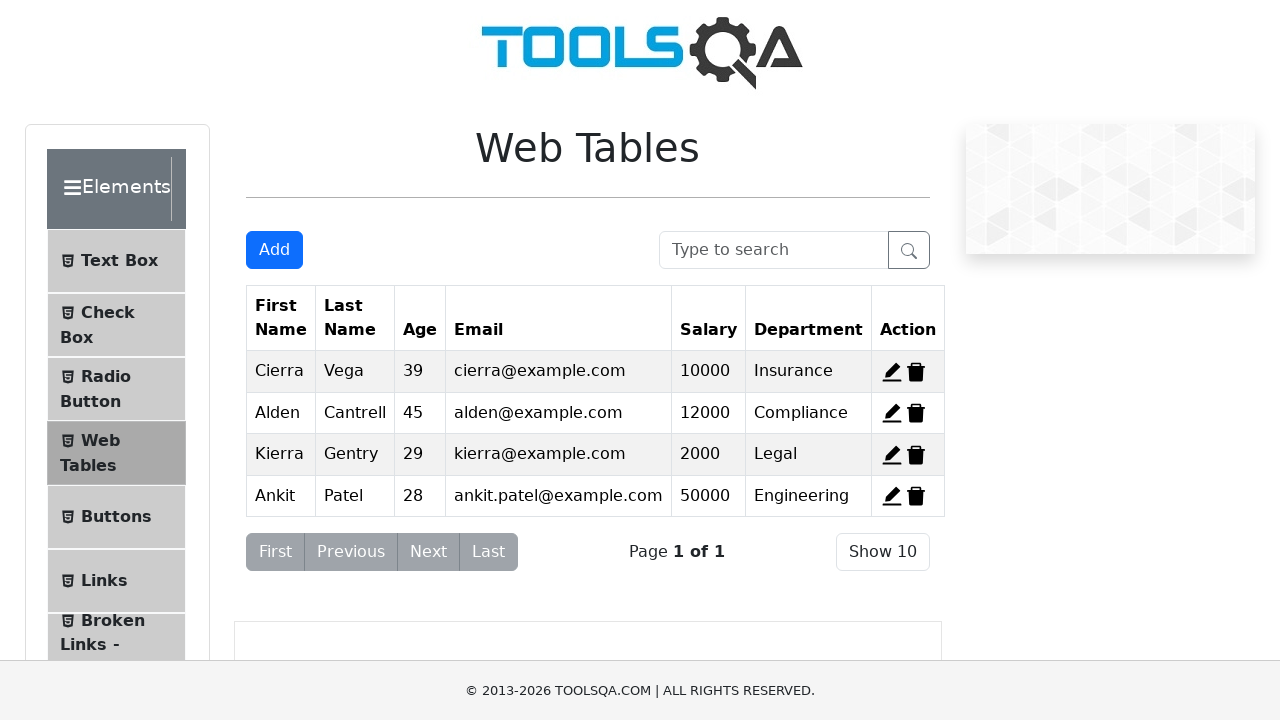

Clicked edit button for the record at (892, 372) on span[id^='edit-record-']
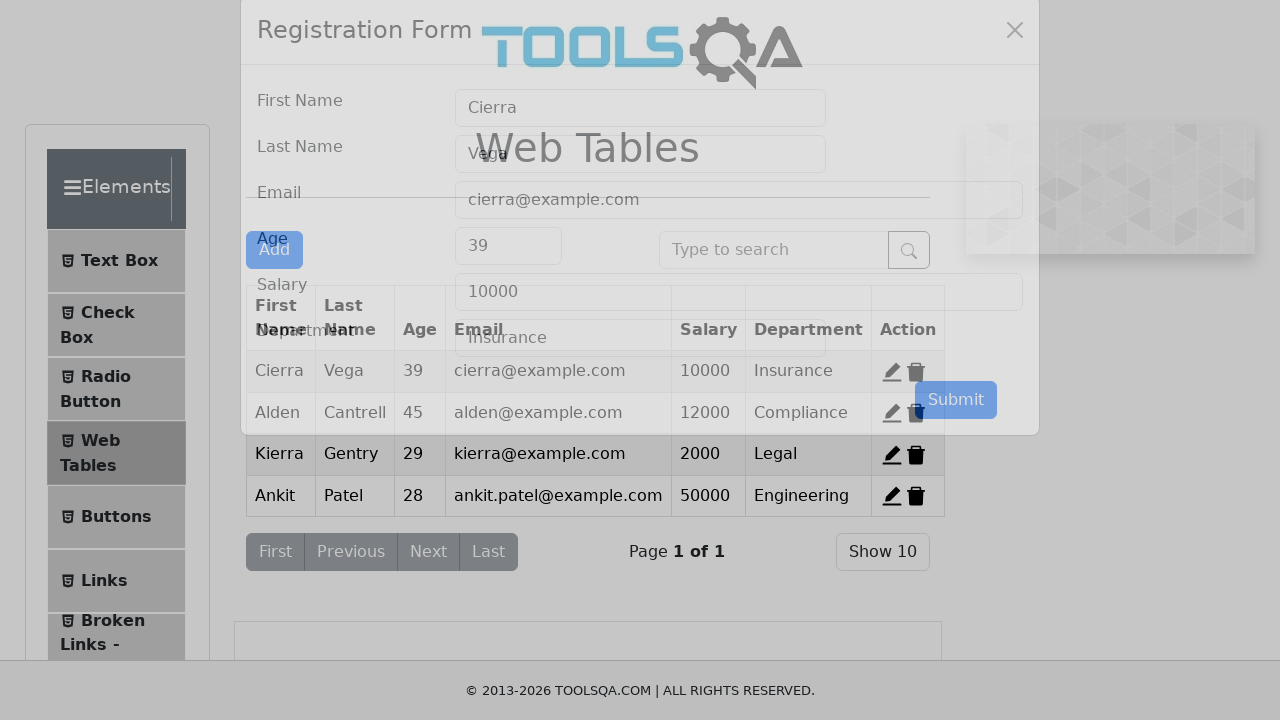

Edit form appeared
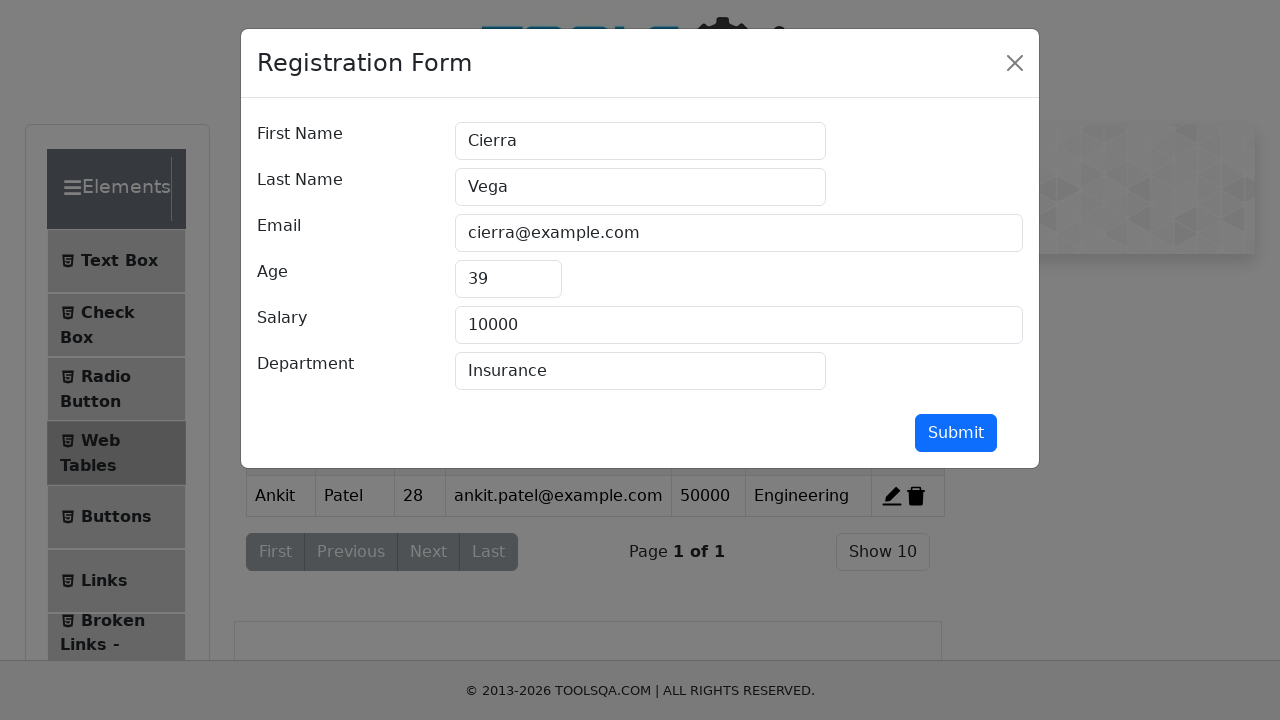

Clicked Submit button to save edits at (956, 433) on #submit
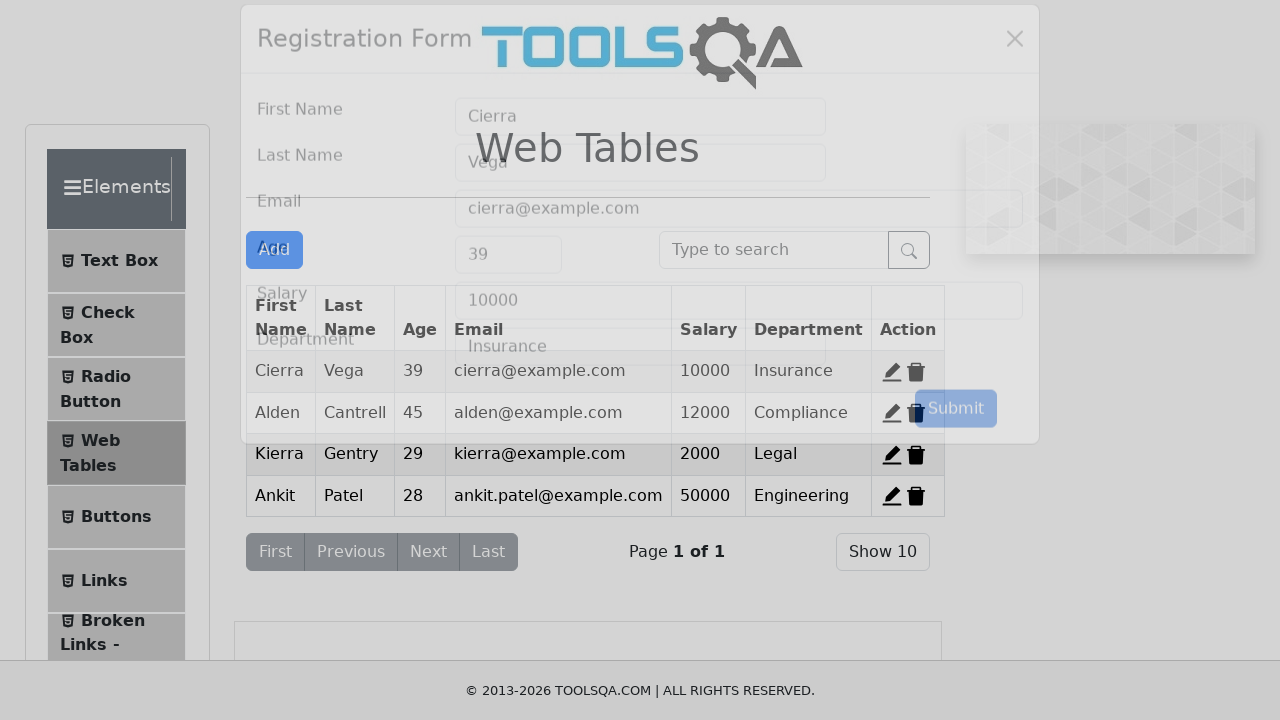

Waited for edit modal to close
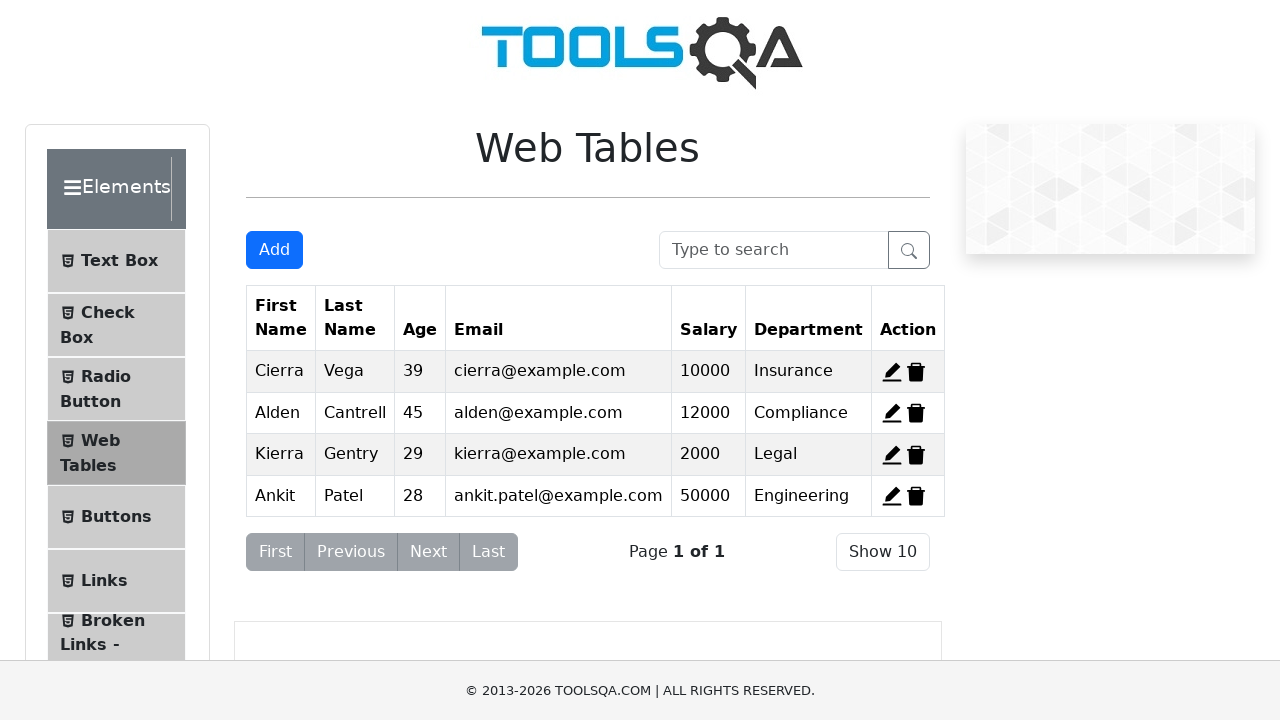

Clicked delete button to remove the record at (916, 372) on span[id^='delete-record-']
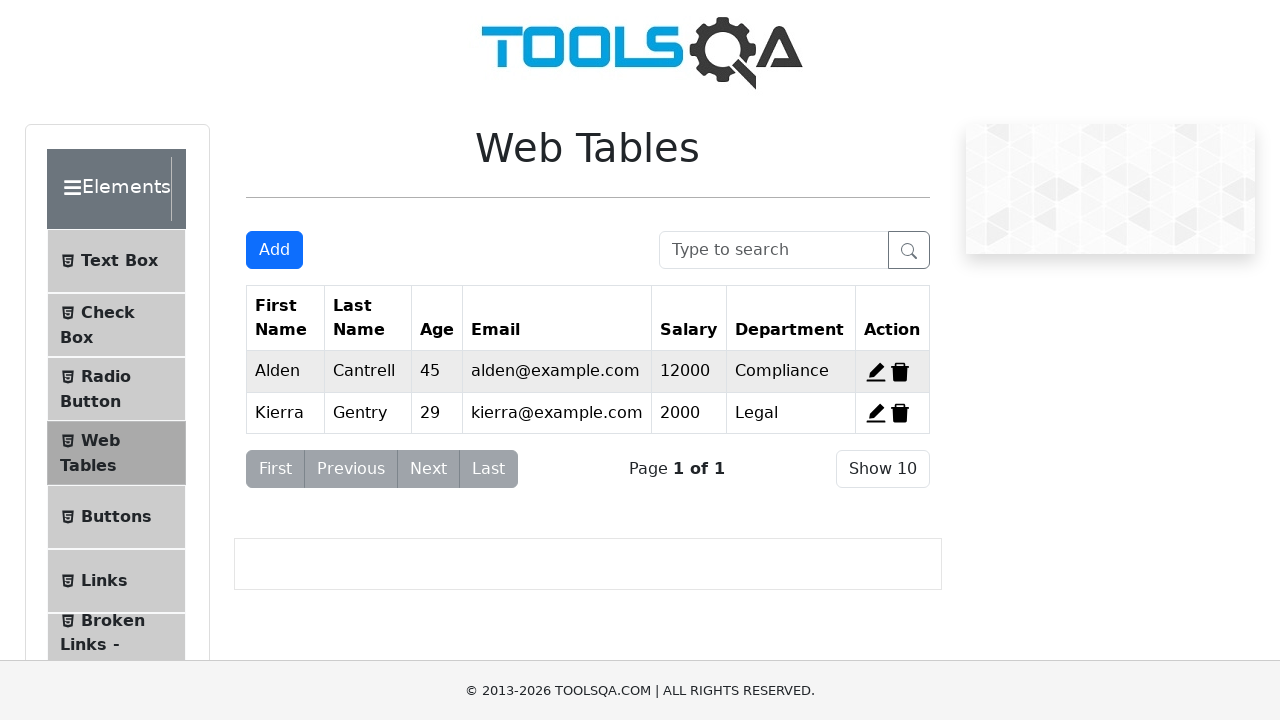

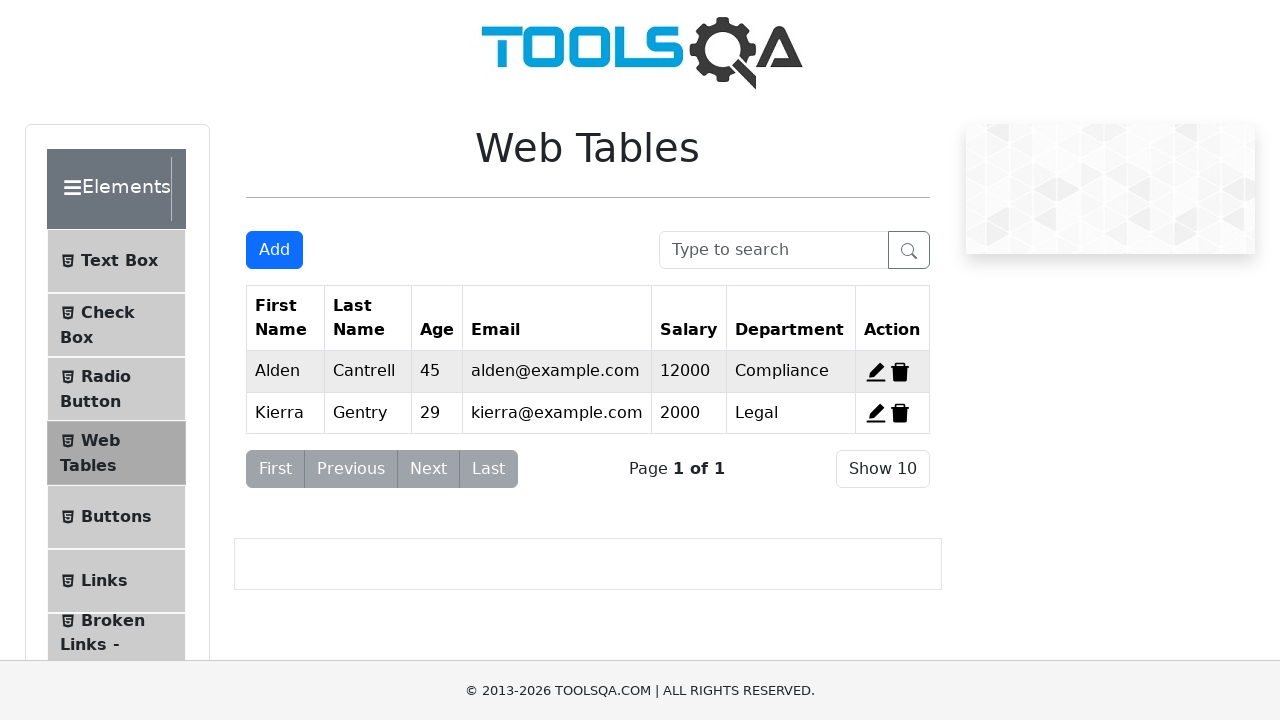